Tests page scrolling functionality on SpiceJet website by scrolling down, up, and to a specific cargo element

Starting URL: https://www.spicejet.com/

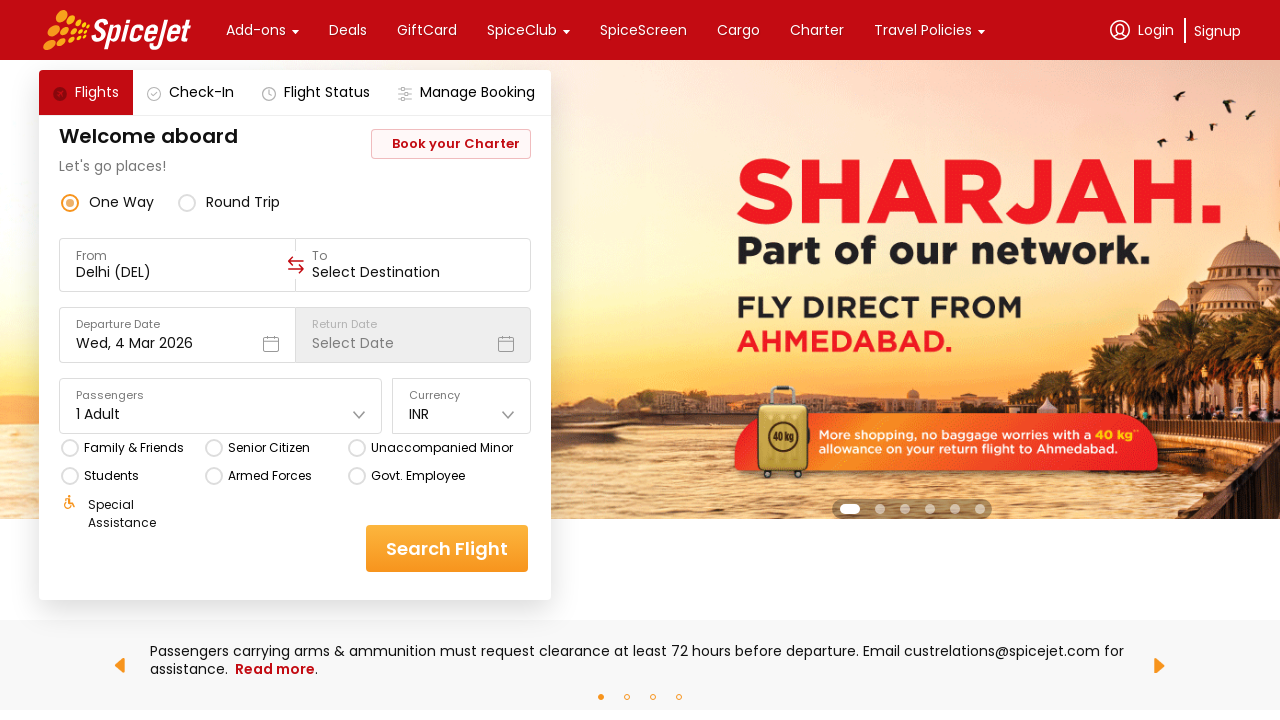

Scrolled down by 1000 pixels
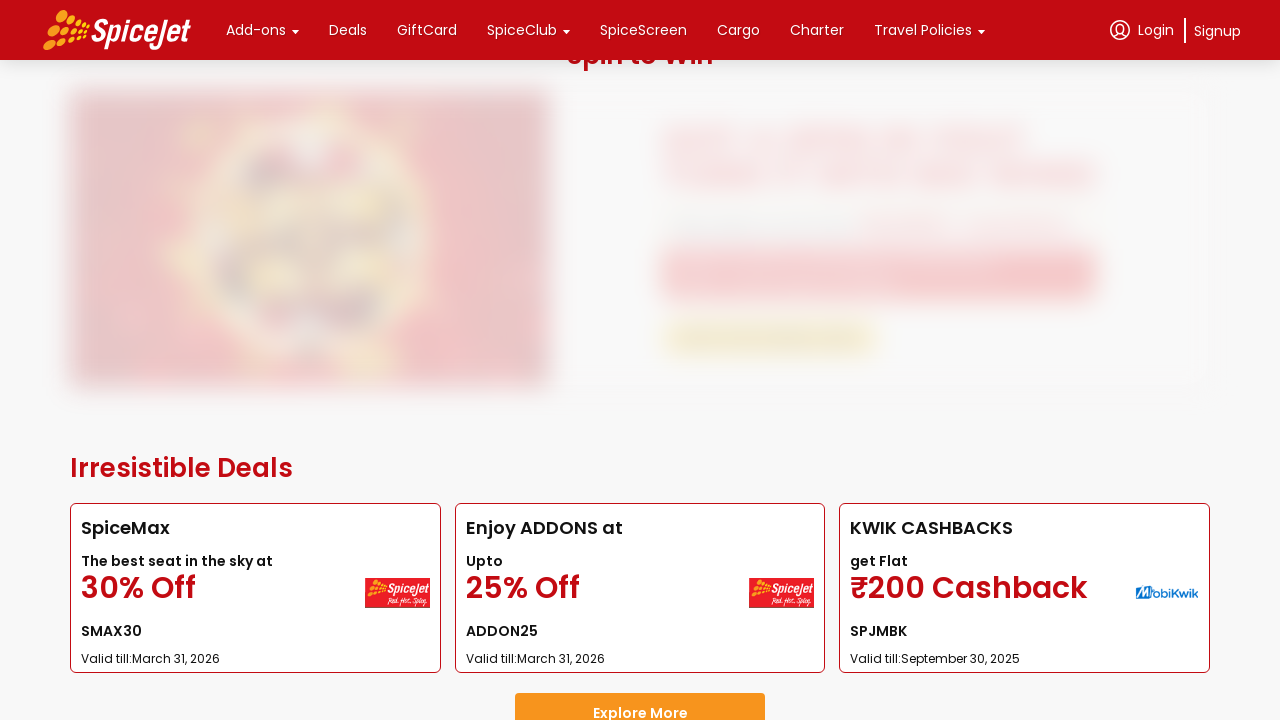

Scrolled up by 1000 pixels
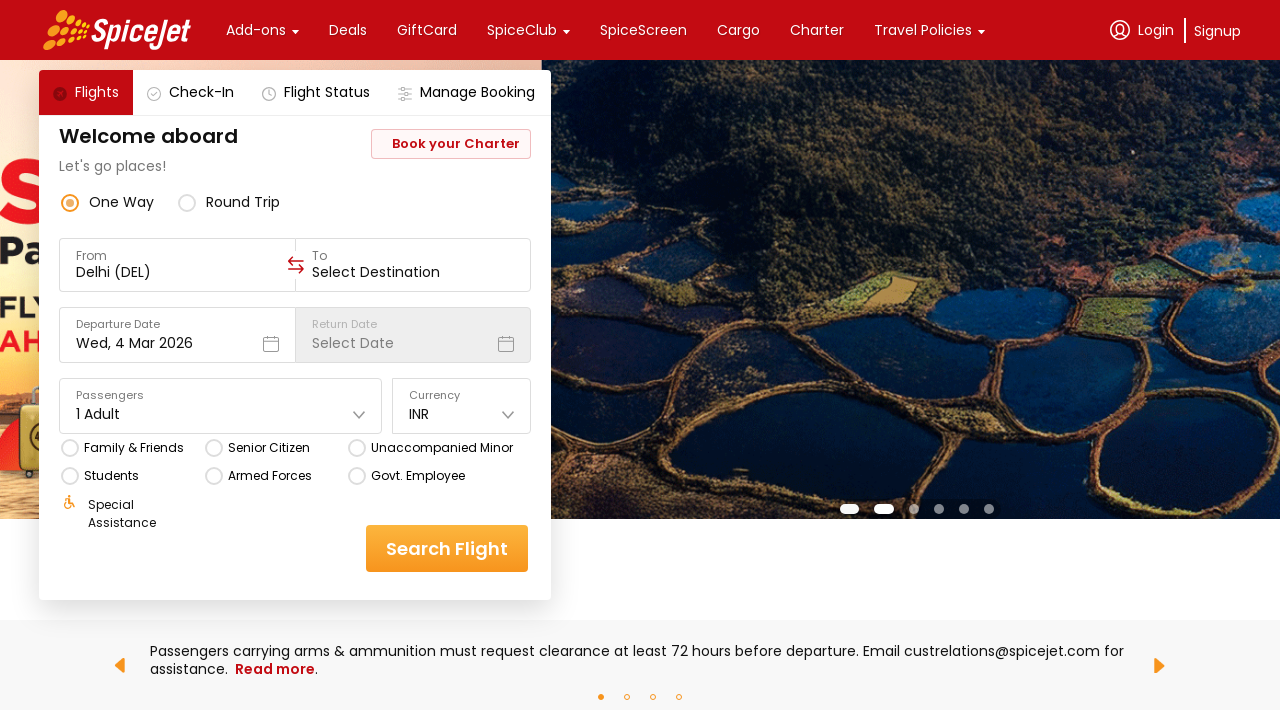

Located cargo element
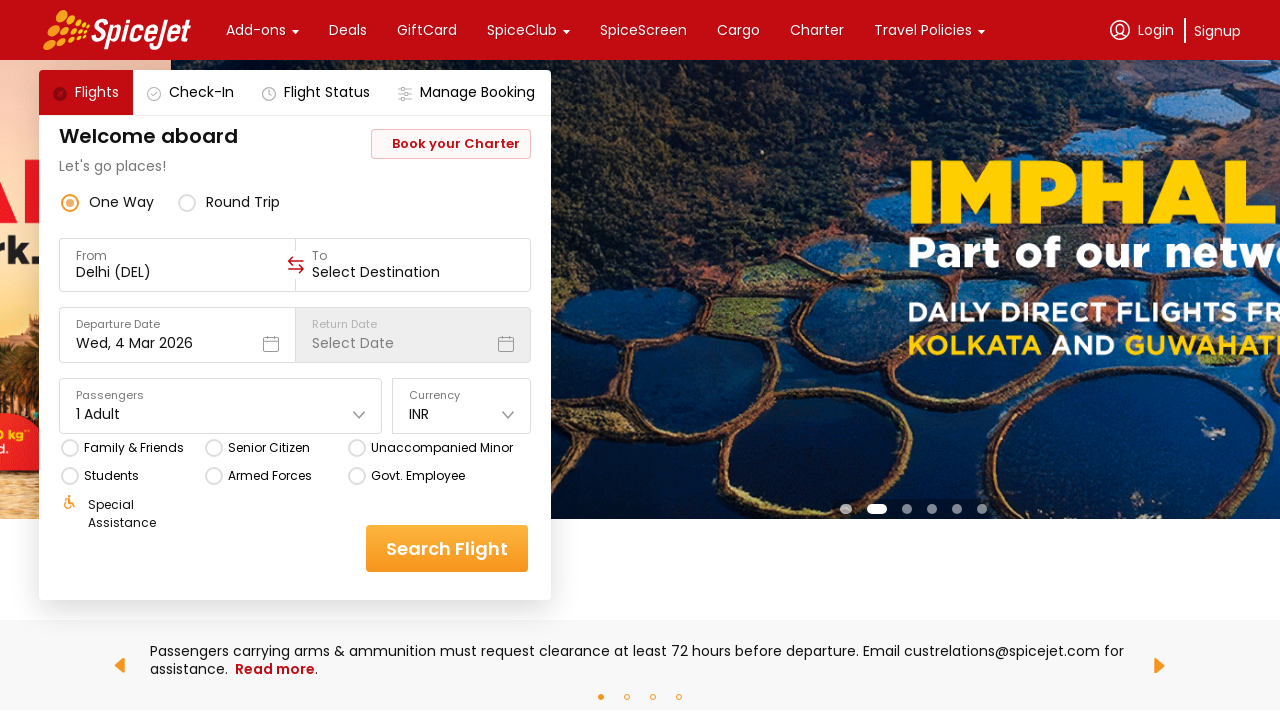

Scrolled to cargo element into view
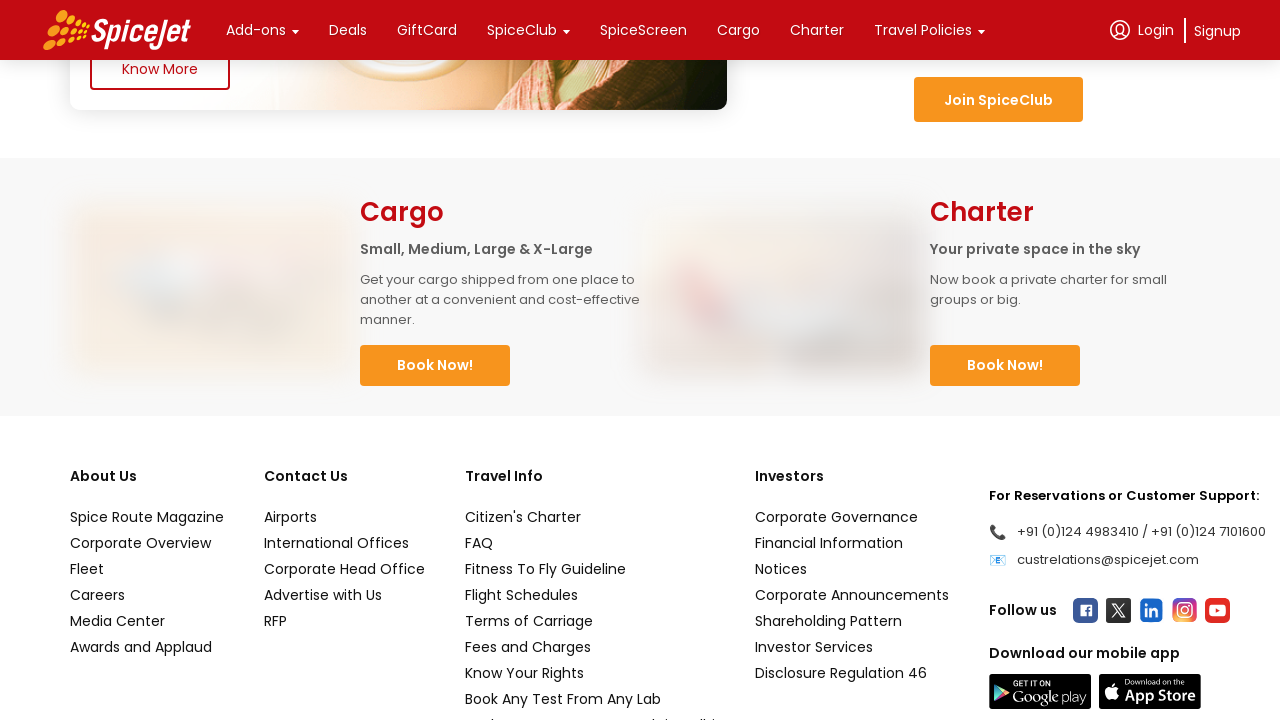

Adjusted scroll position upwards by 150 pixels
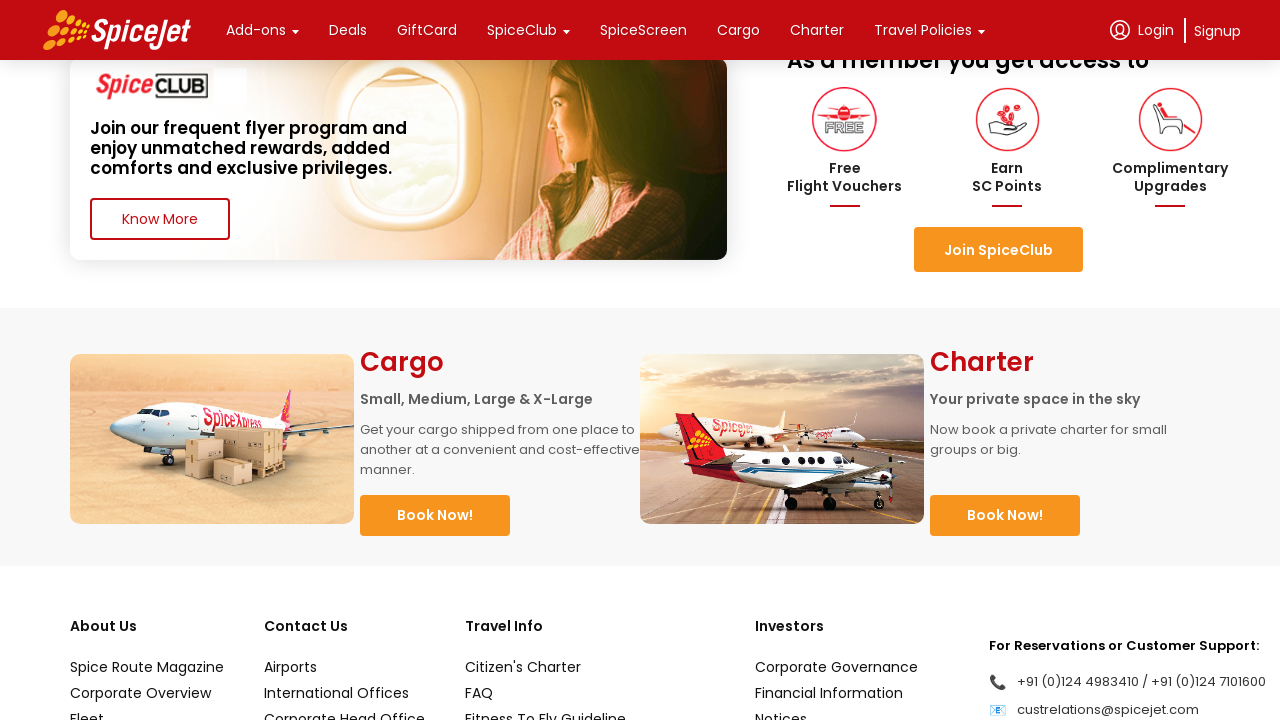

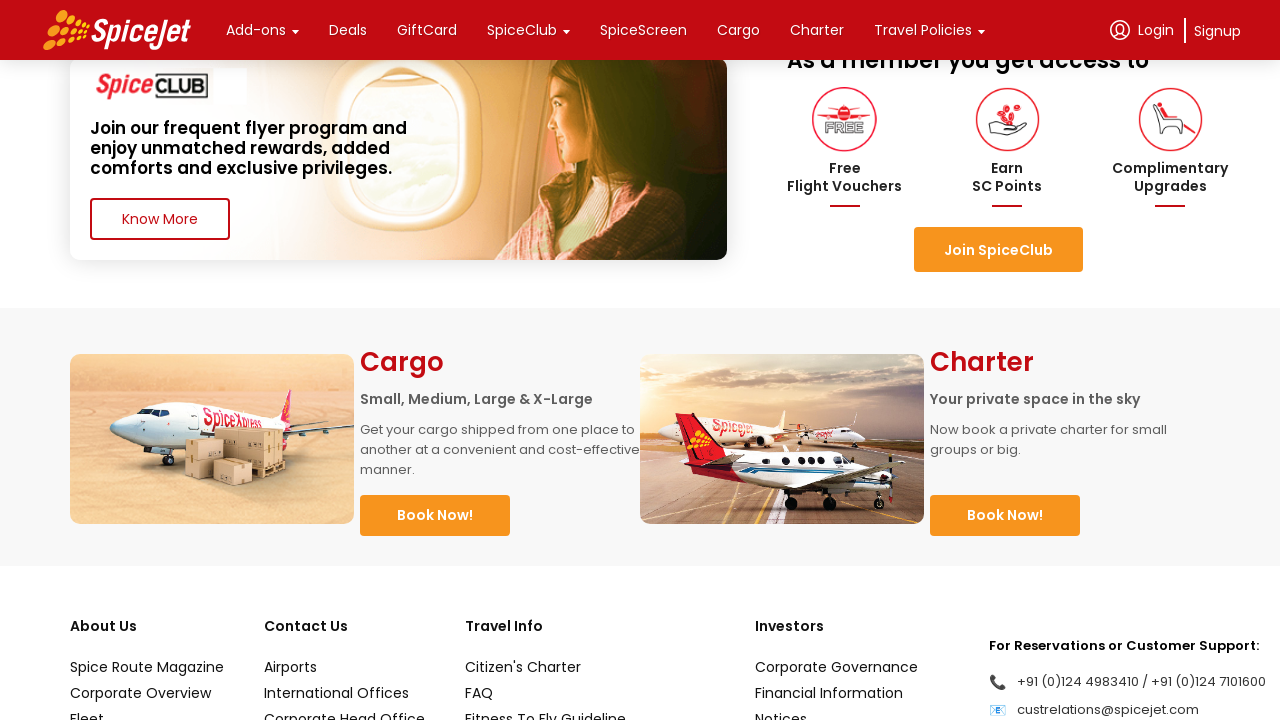